Tests dropdown selection functionality by selecting options from a course dropdown using different selection methods (by index, by value, and by visible text)

Starting URL: https://www.hyrtutorials.com/p/html-dropdown-elements-practice.html

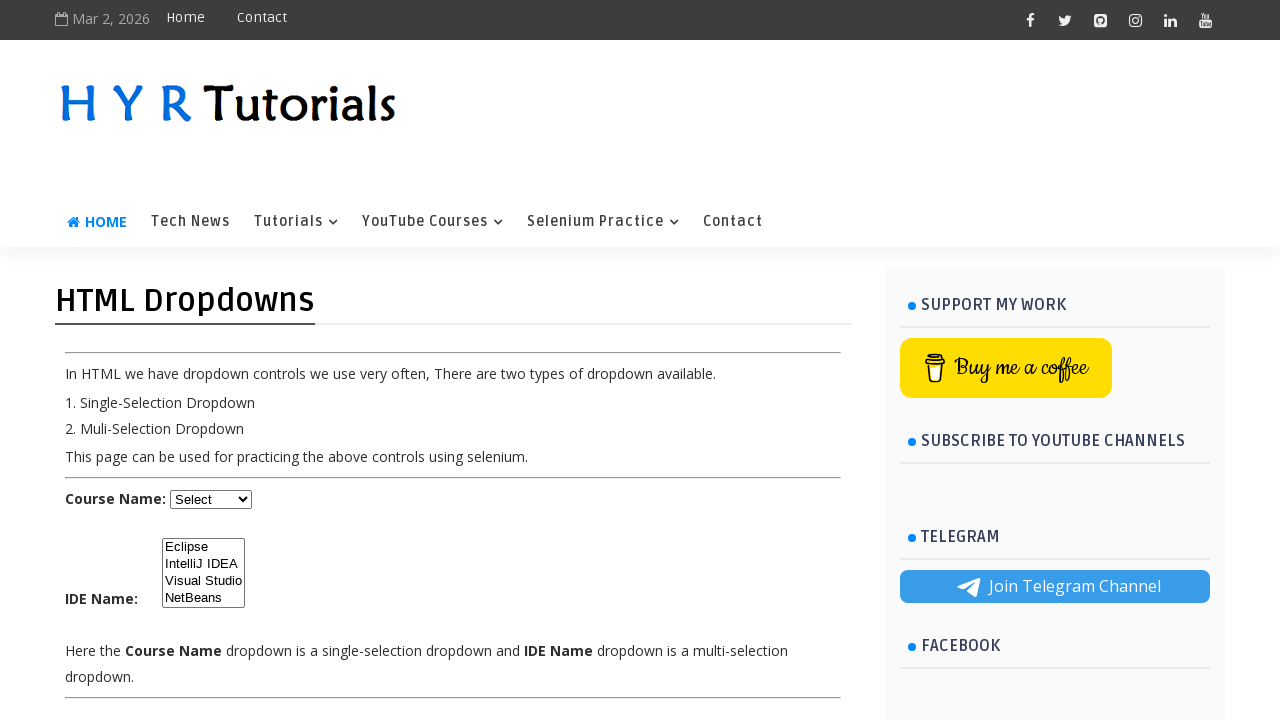

Waited for course dropdown to be visible
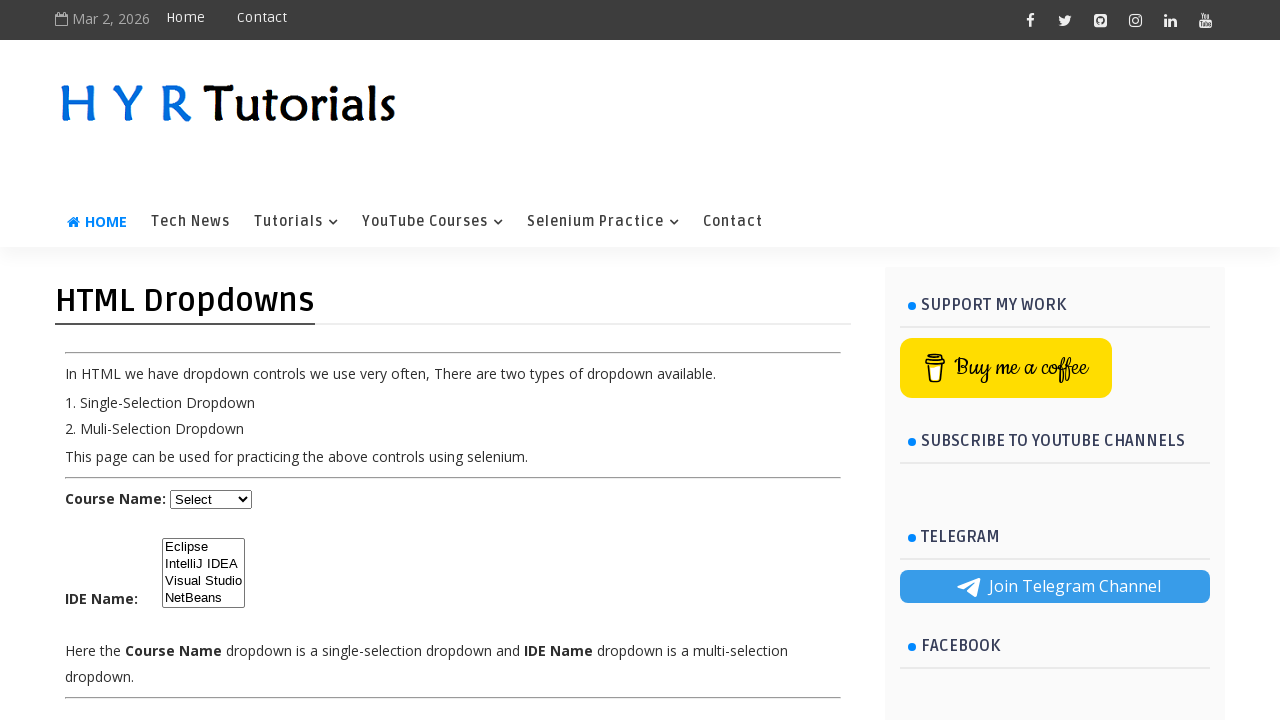

Selected dropdown option by index 2 on #course
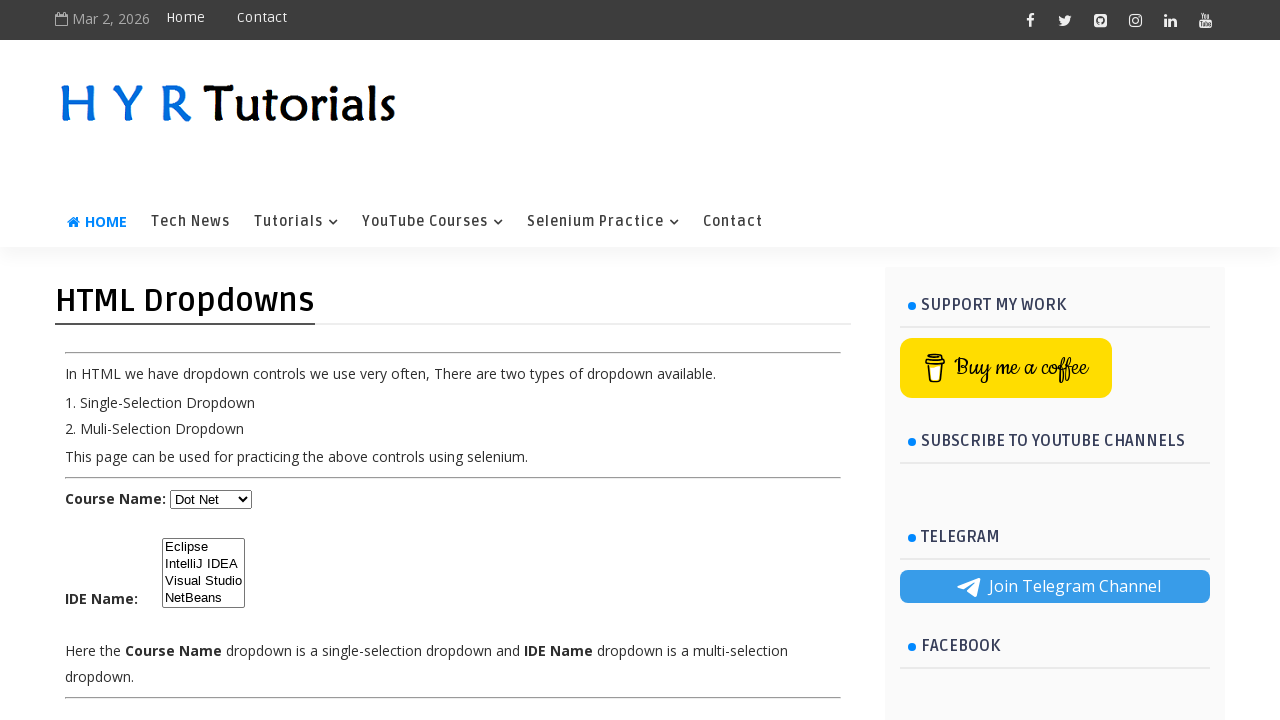

Selected dropdown option by value 'java' on #course
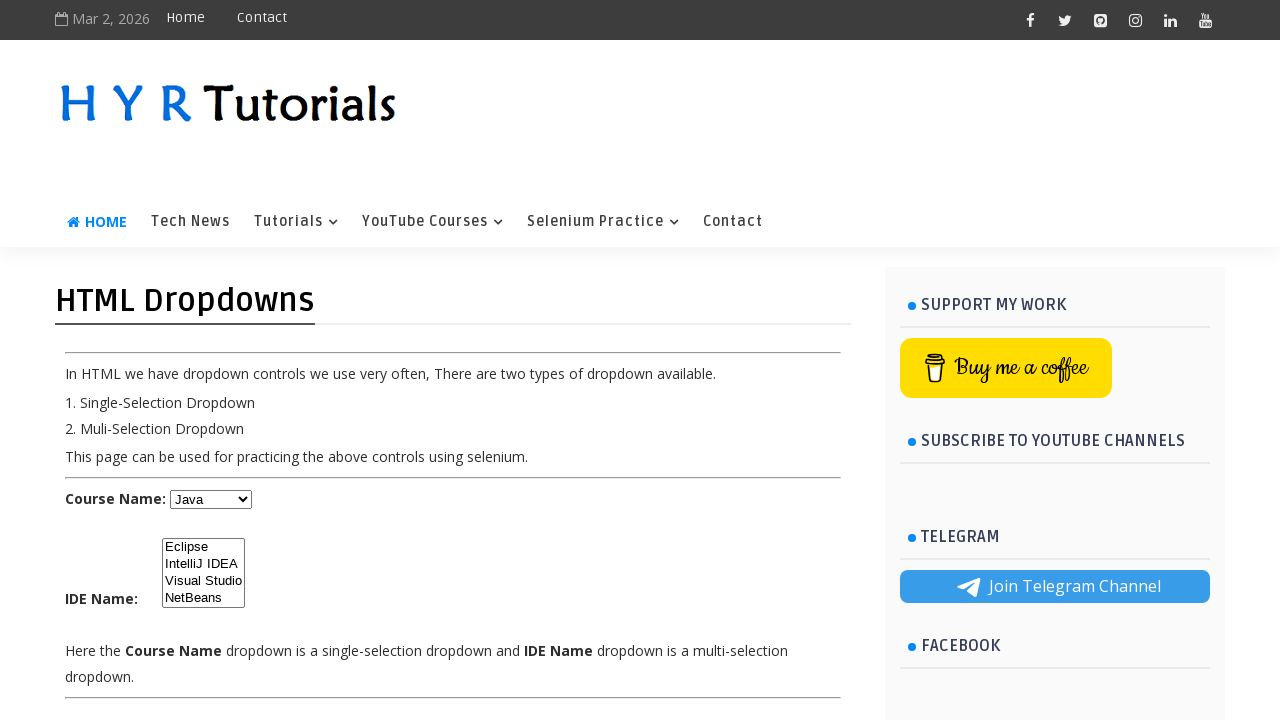

Selected dropdown option by visible text 'Python' on #course
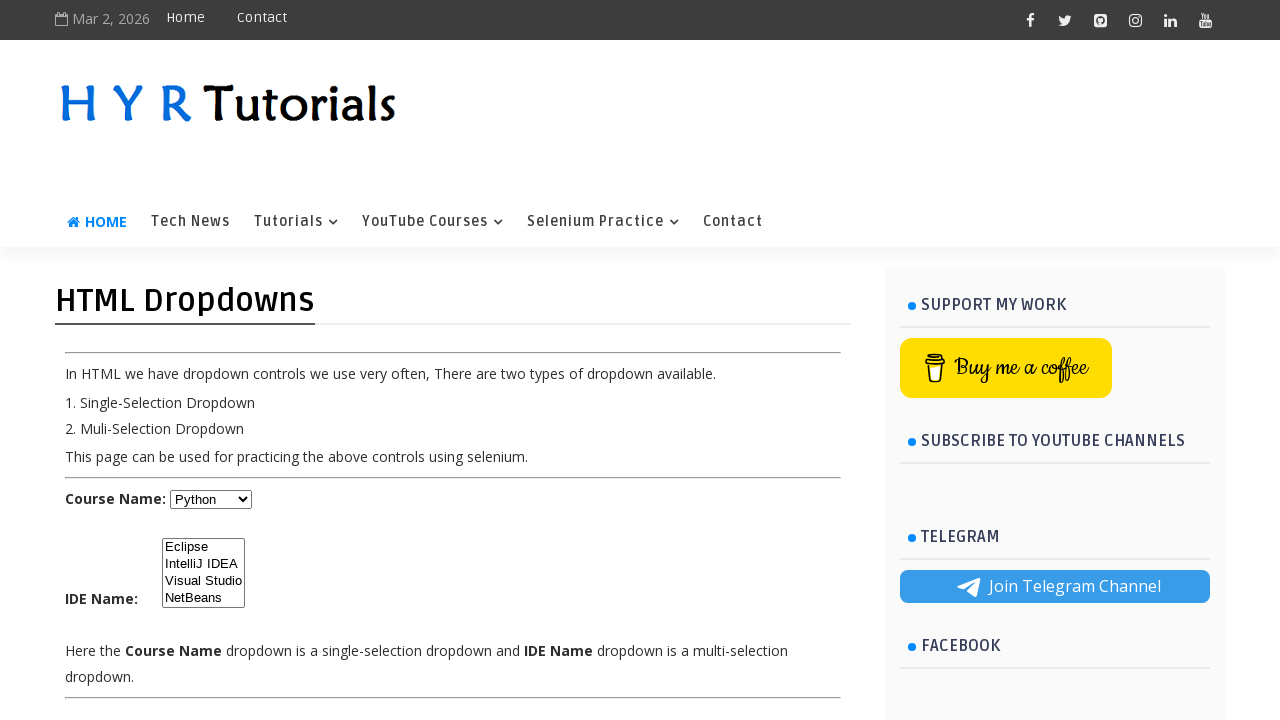

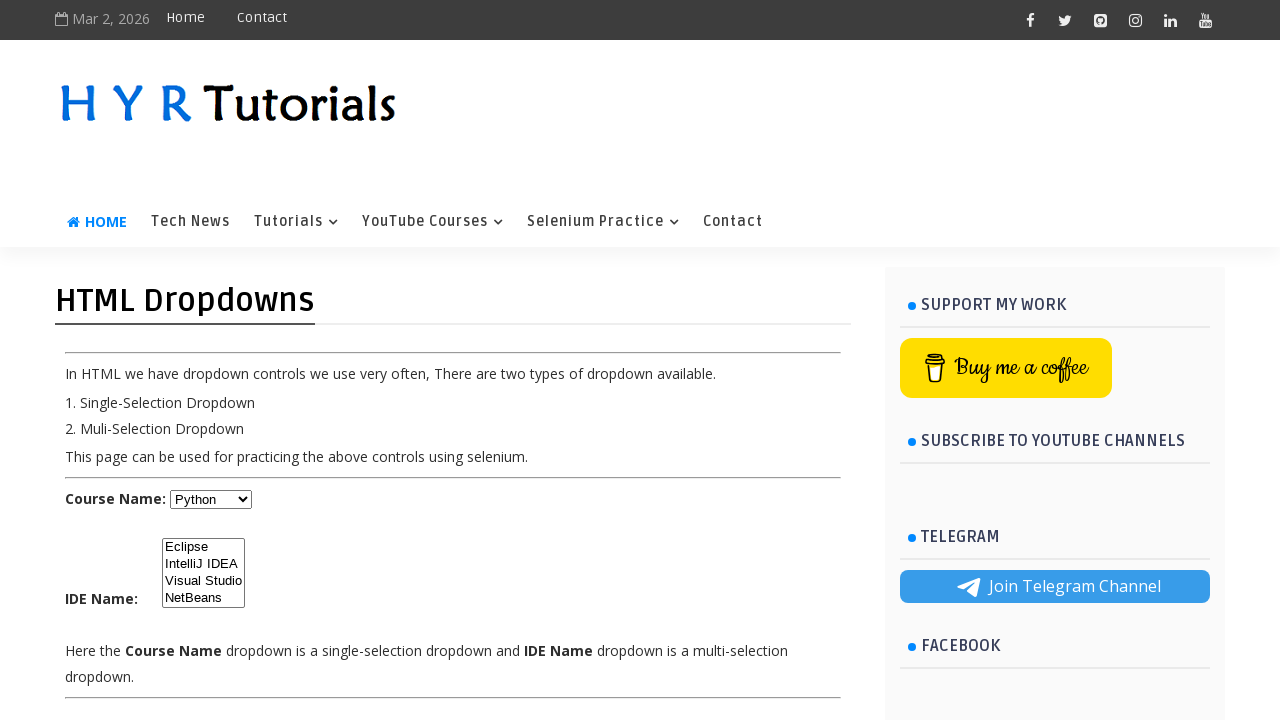